Tests that the browser back button works correctly with filter navigation

Starting URL: https://demo.playwright.dev/todomvc

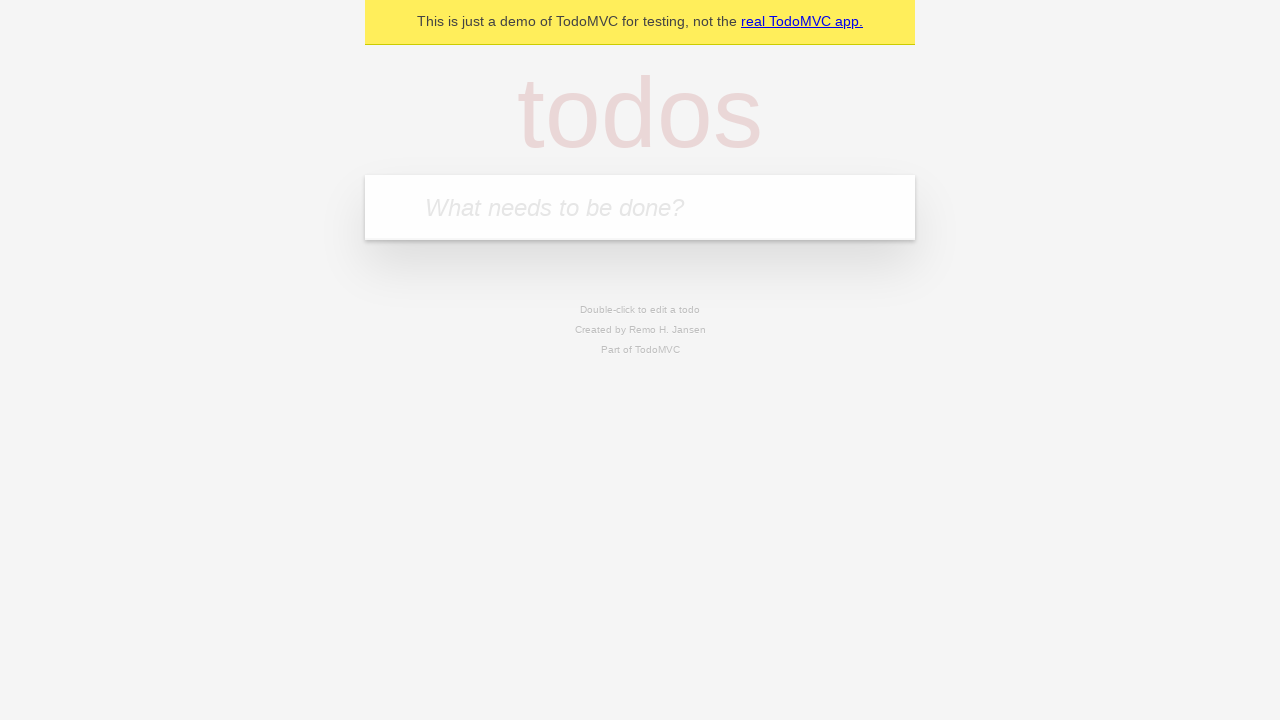

Filled todo input with 'buy some cheese' on internal:attr=[placeholder="What needs to be done?"i]
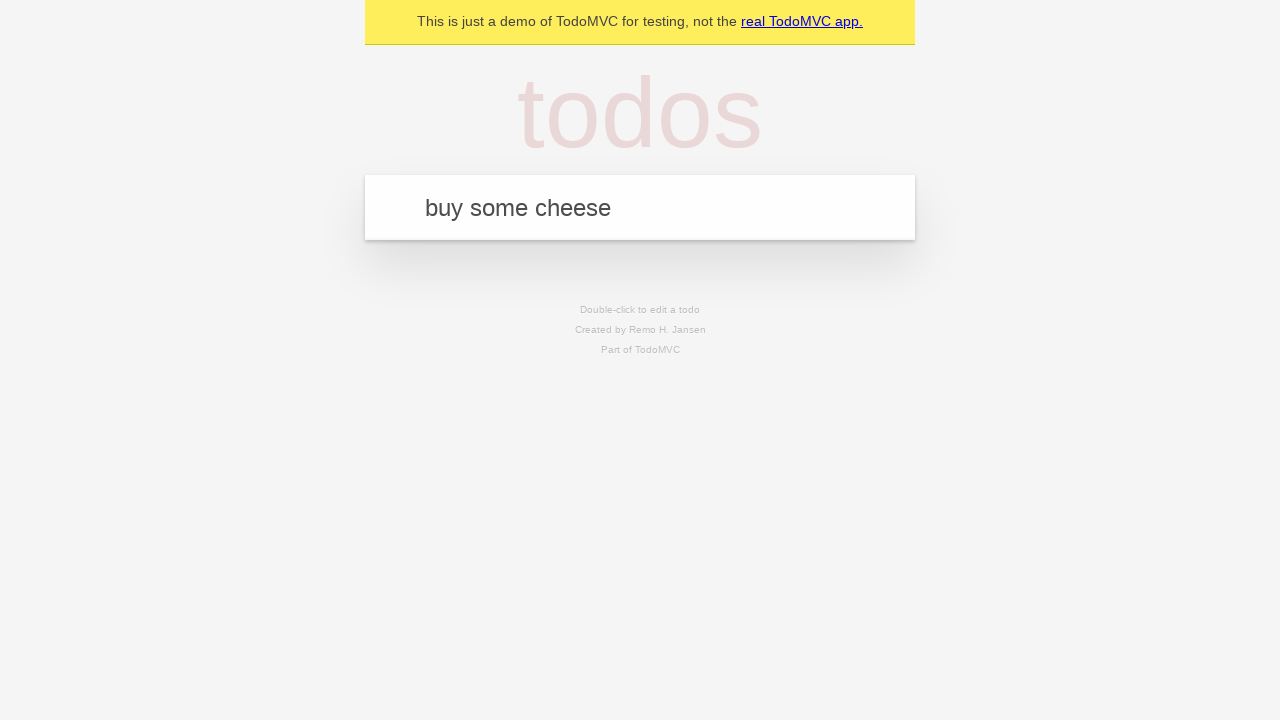

Pressed Enter to create todo 'buy some cheese' on internal:attr=[placeholder="What needs to be done?"i]
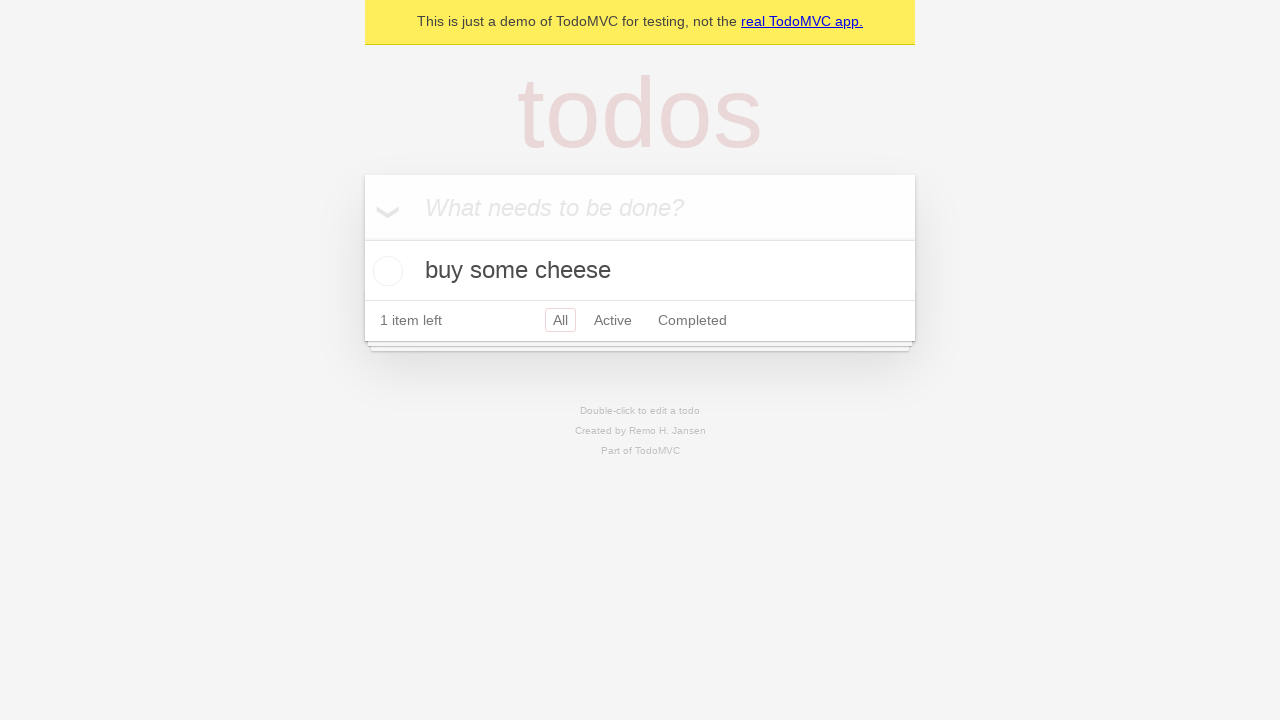

Filled todo input with 'feed the cat' on internal:attr=[placeholder="What needs to be done?"i]
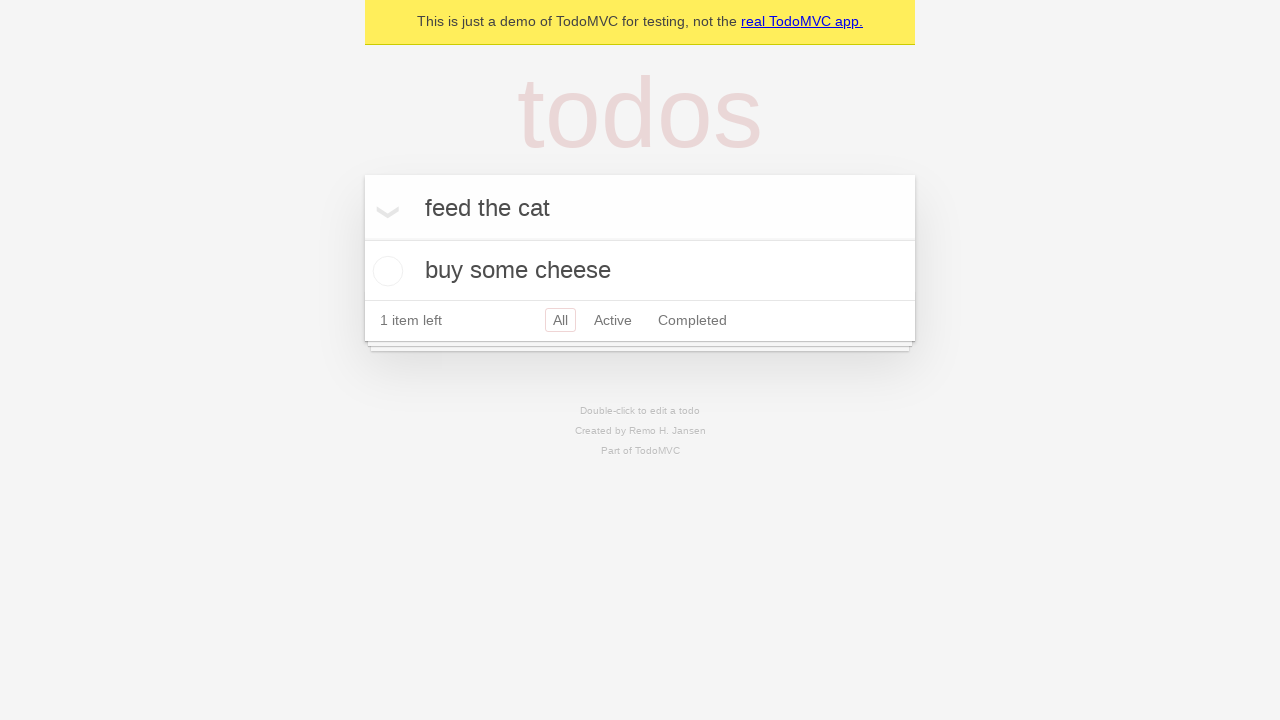

Pressed Enter to create todo 'feed the cat' on internal:attr=[placeholder="What needs to be done?"i]
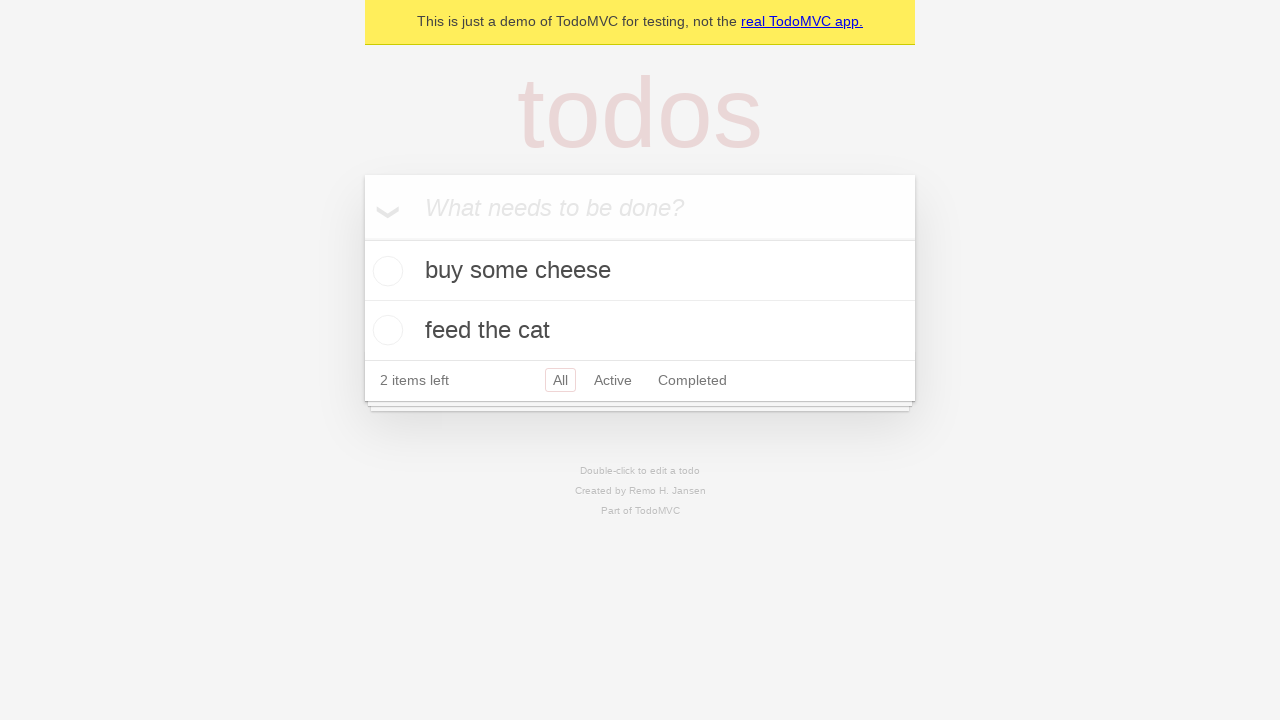

Filled todo input with 'book a doctors appointment' on internal:attr=[placeholder="What needs to be done?"i]
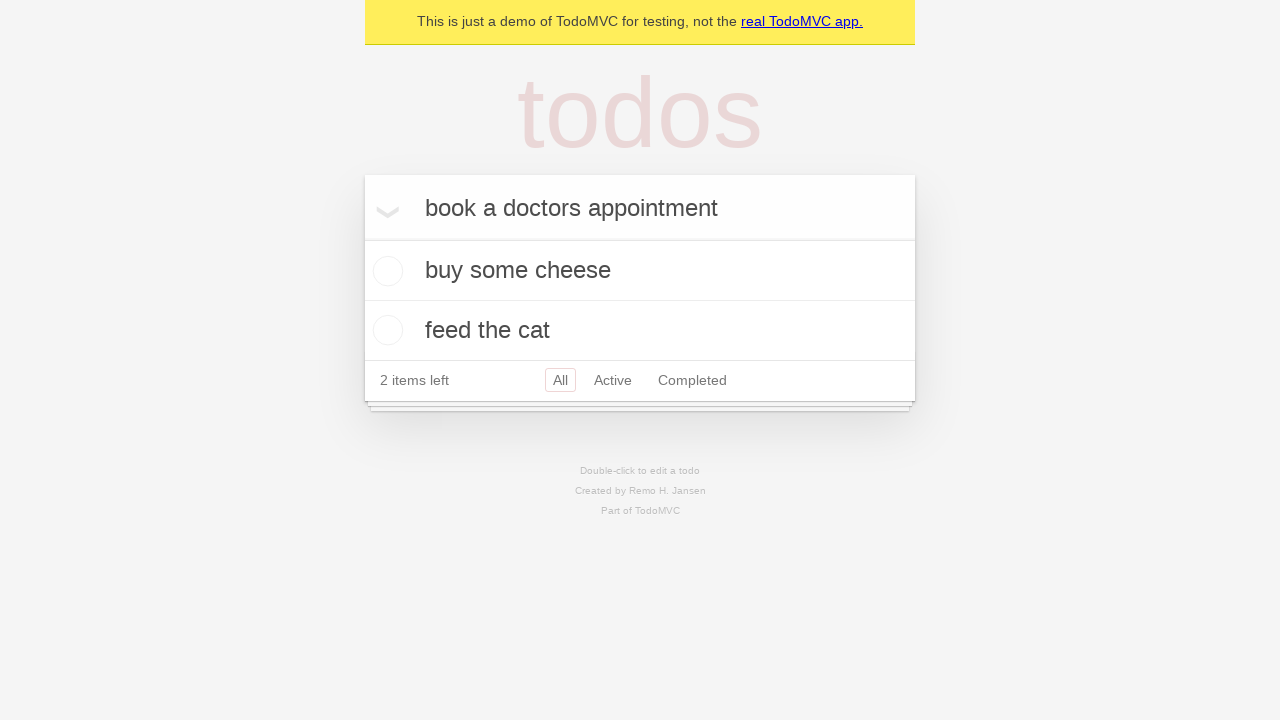

Pressed Enter to create todo 'book a doctors appointment' on internal:attr=[placeholder="What needs to be done?"i]
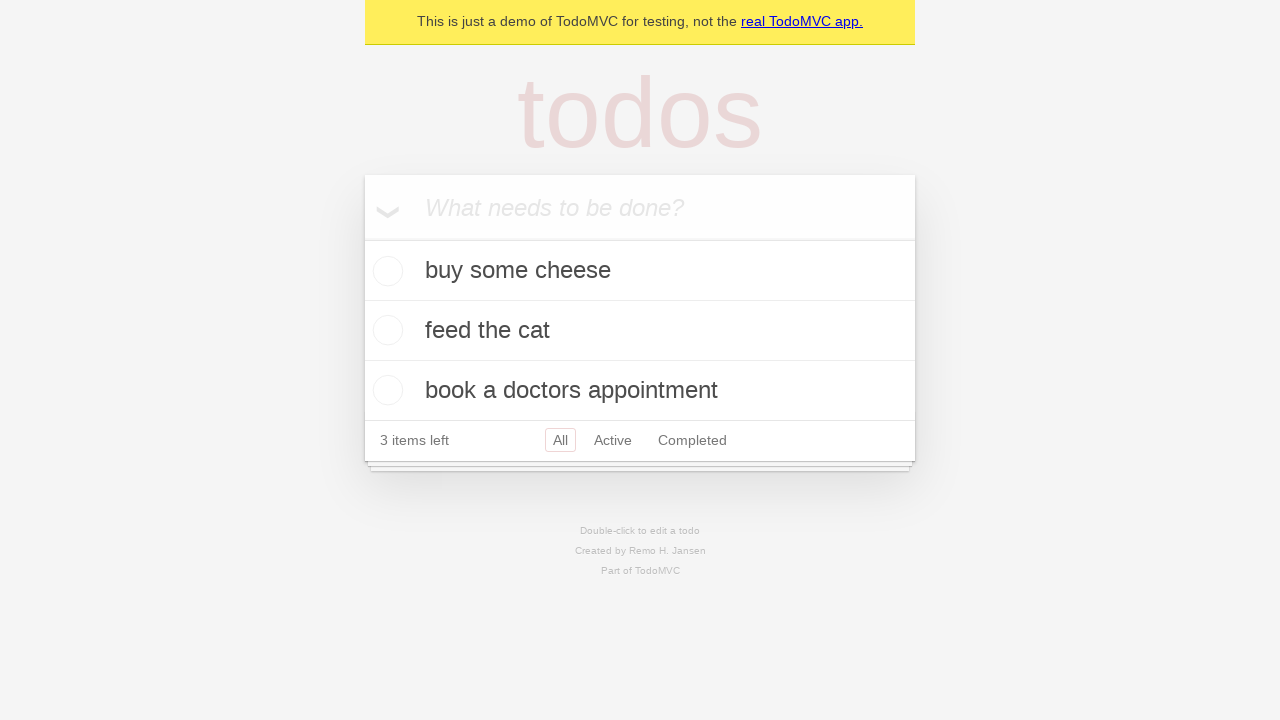

Checked the second todo item at (385, 330) on internal:testid=[data-testid="todo-item"s] >> nth=1 >> internal:role=checkbox
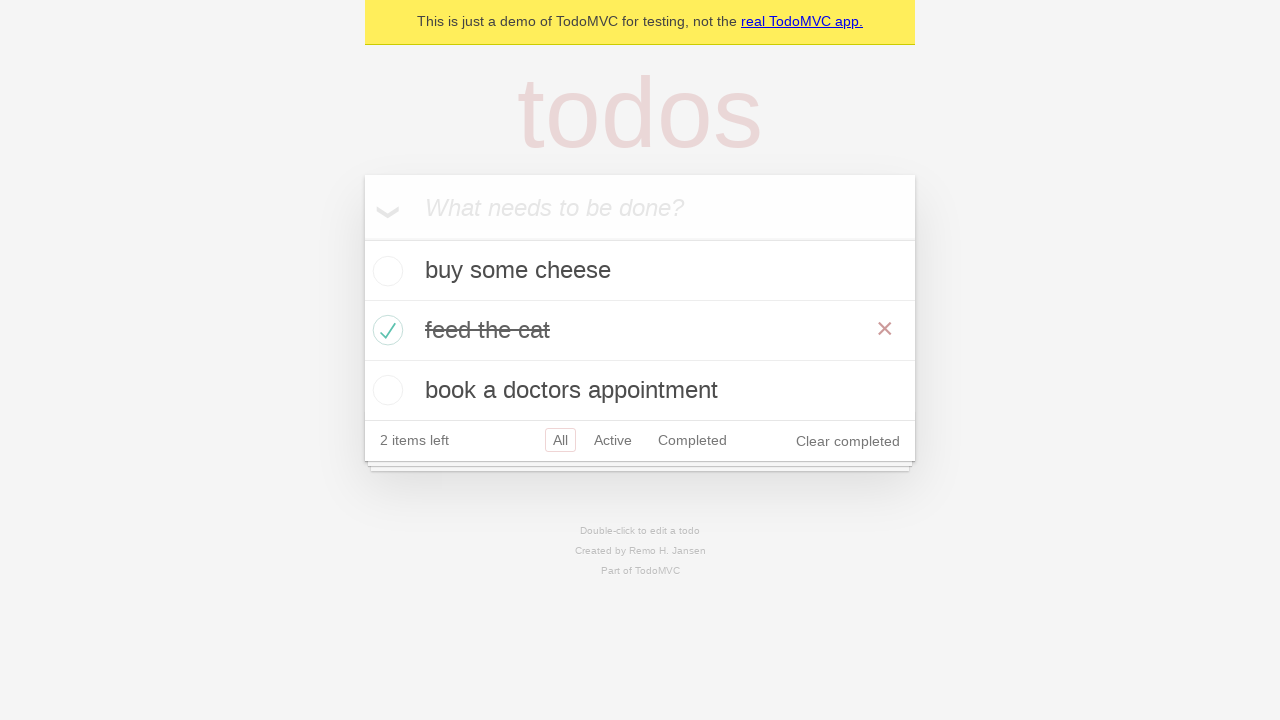

Clicked 'All' filter link at (560, 440) on internal:role=link[name="All"i]
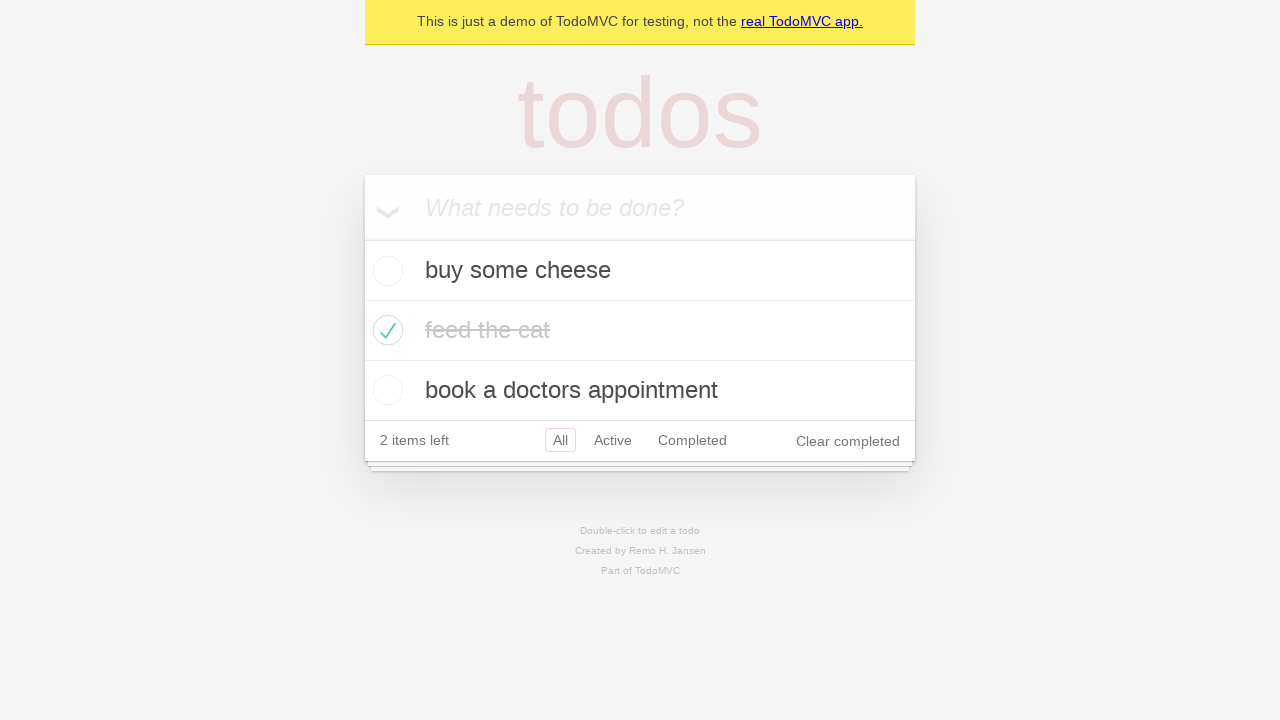

Clicked 'Active' filter link at (613, 440) on internal:role=link[name="Active"i]
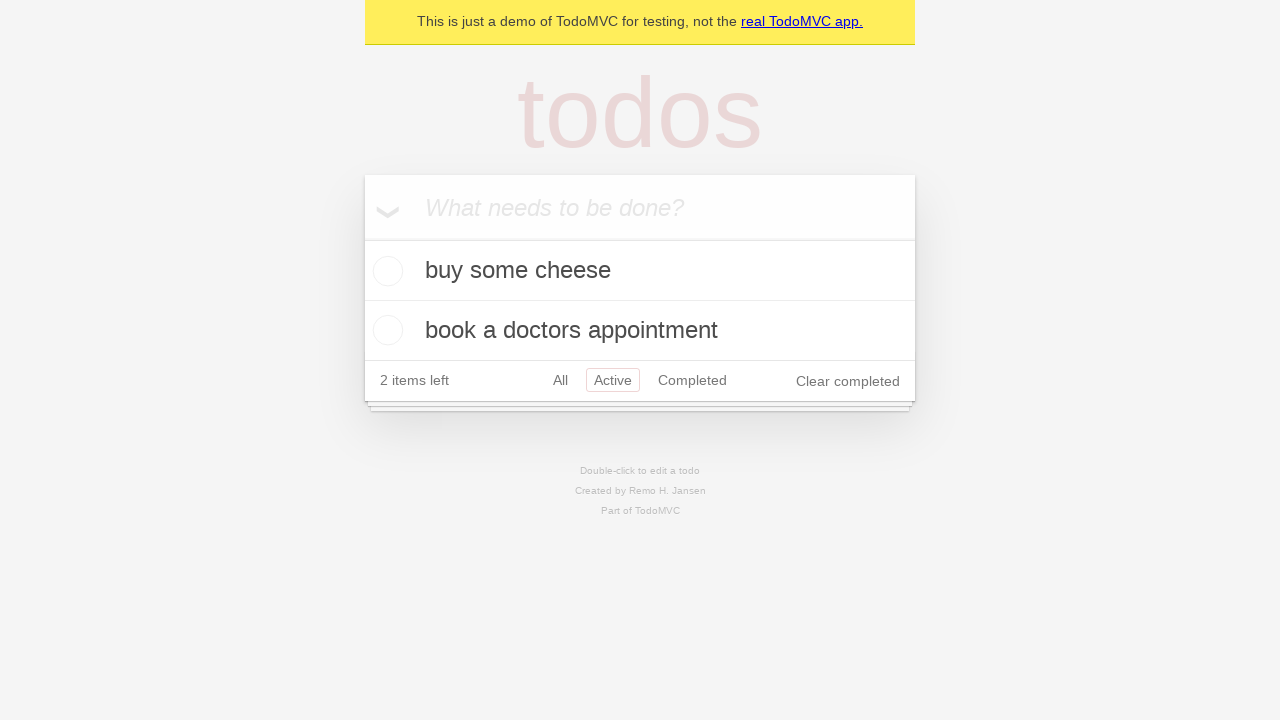

Clicked 'Completed' filter link at (692, 380) on internal:role=link[name="Completed"i]
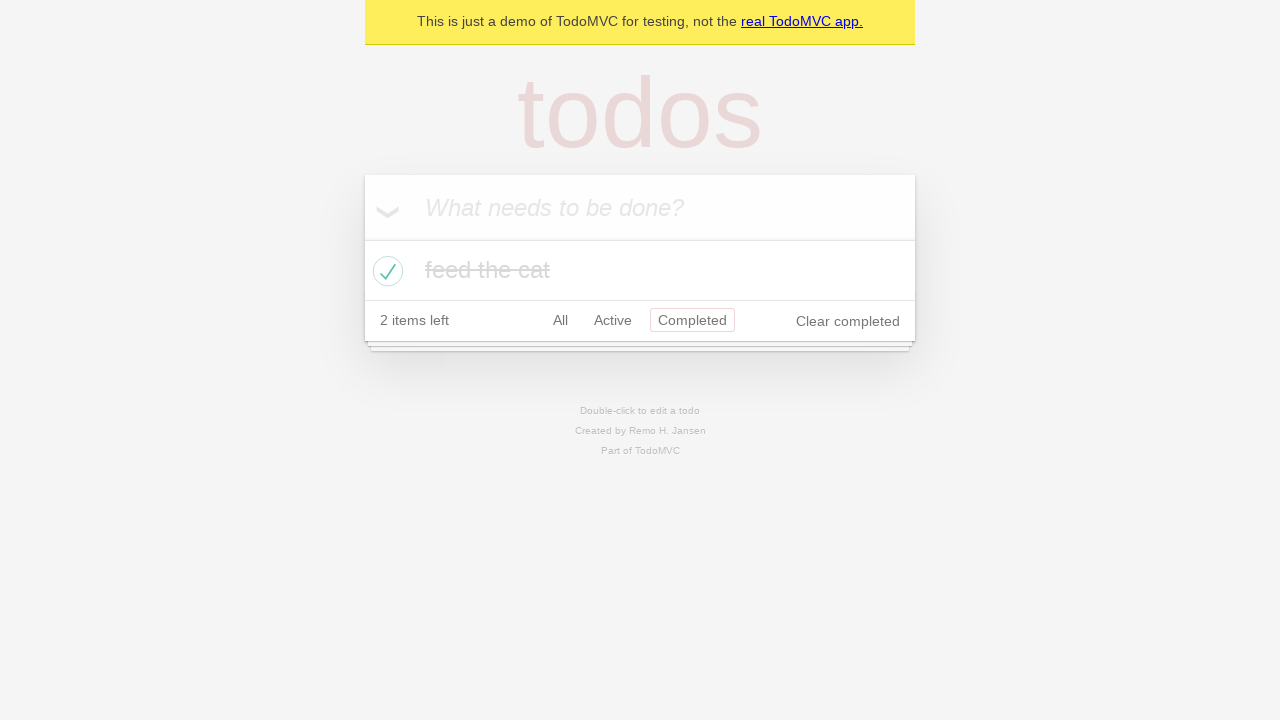

Navigated back using browser back button (1st)
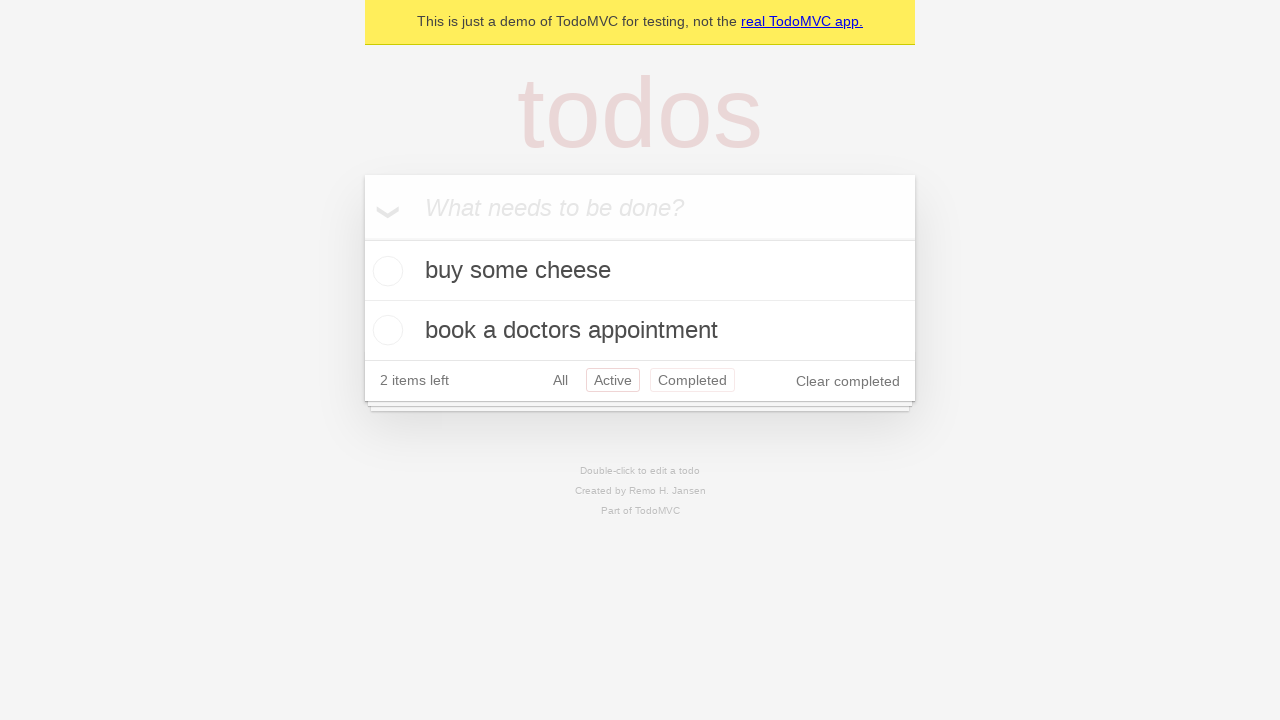

Navigated back using browser back button (2nd)
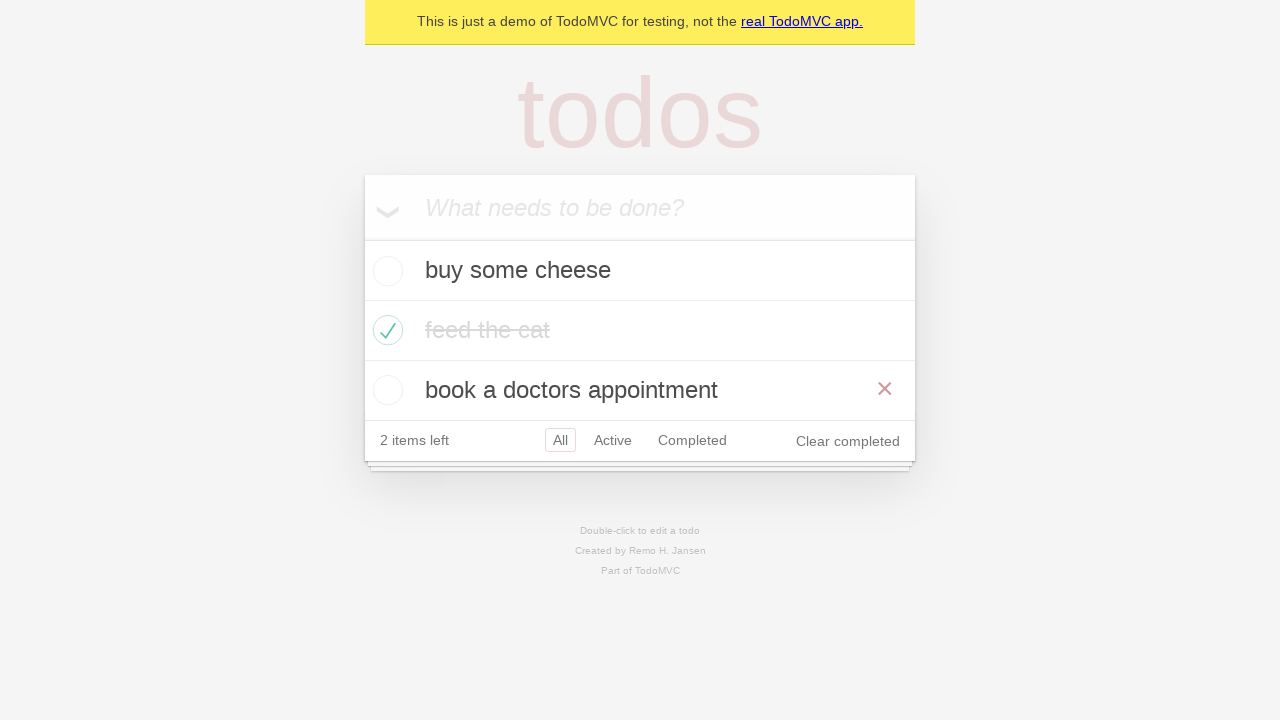

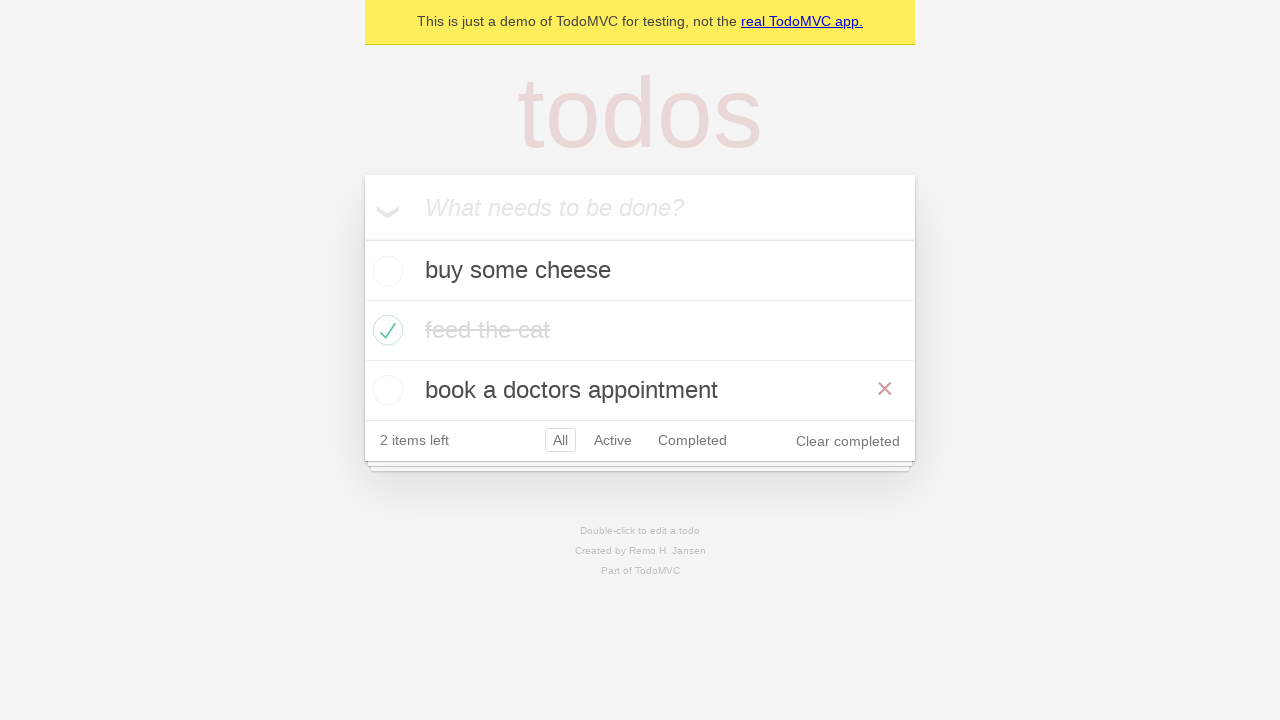